Tests iframe interaction by filling search fields both in the main page and within an iframe

Starting URL: https://www.globalsqa.com/demo-site/frames-and-windows/#iFrame

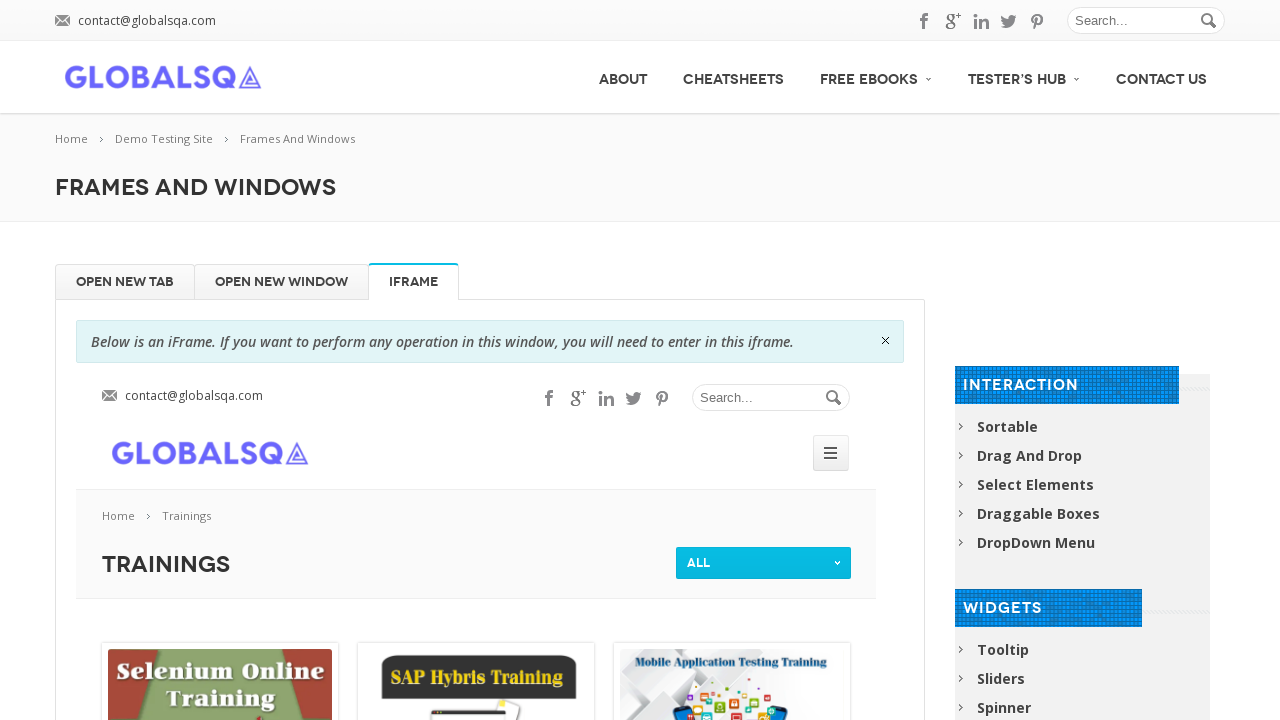

Filled search field in main page with 'Rahul' on (//input[@name='s'])[1]
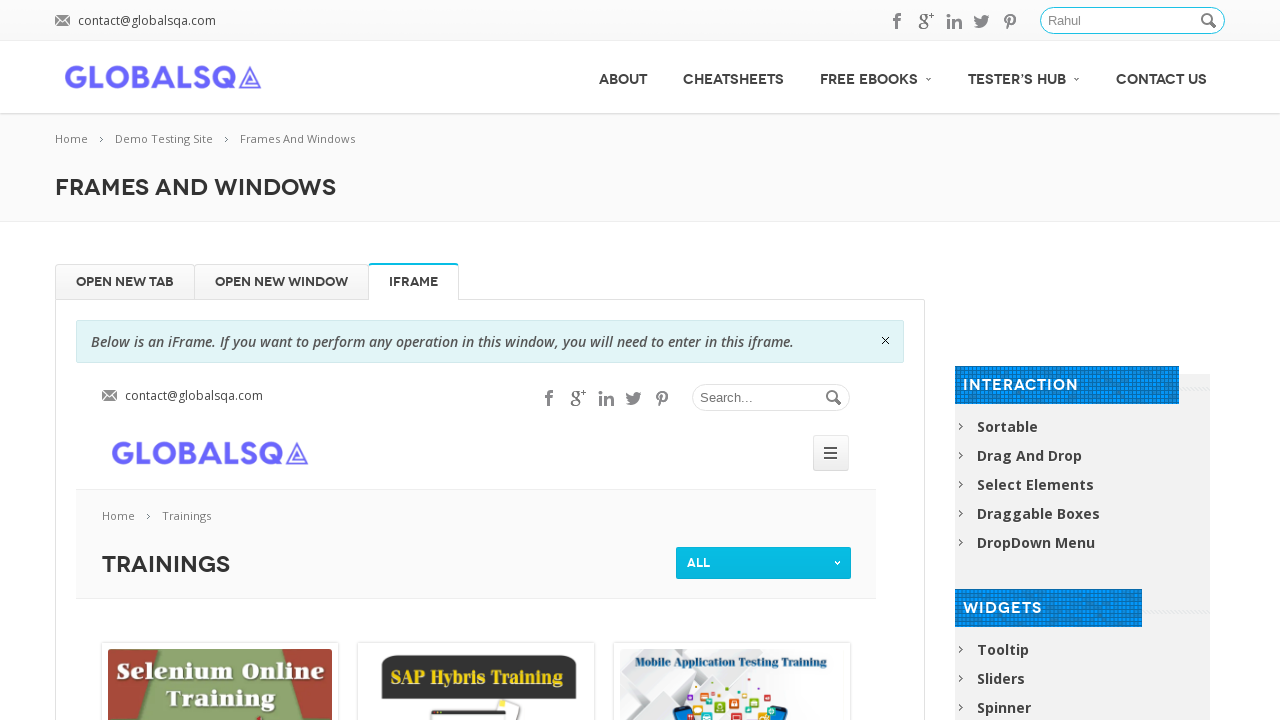

Switched to iframe with name 'globalSqa'
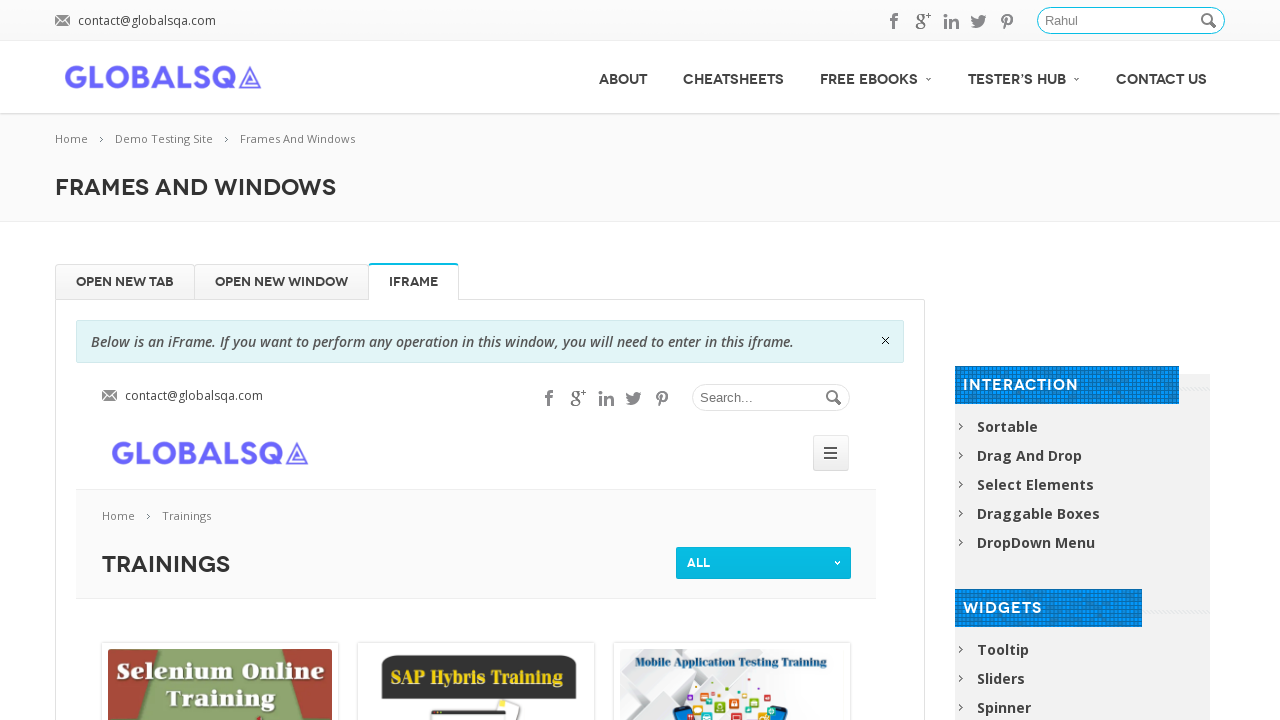

Filled search field in iframe with 'Rahul' on (//header[@style='margin-top: 0px;']//div//form//input[@name='s'])
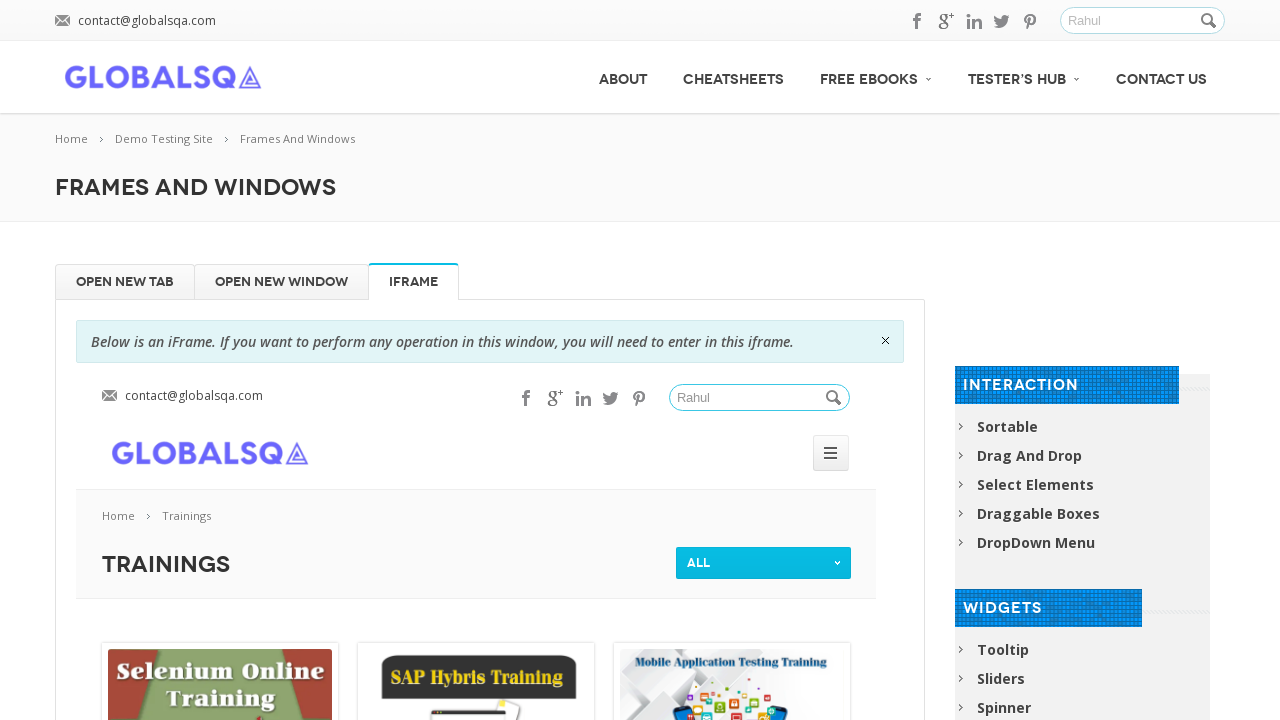

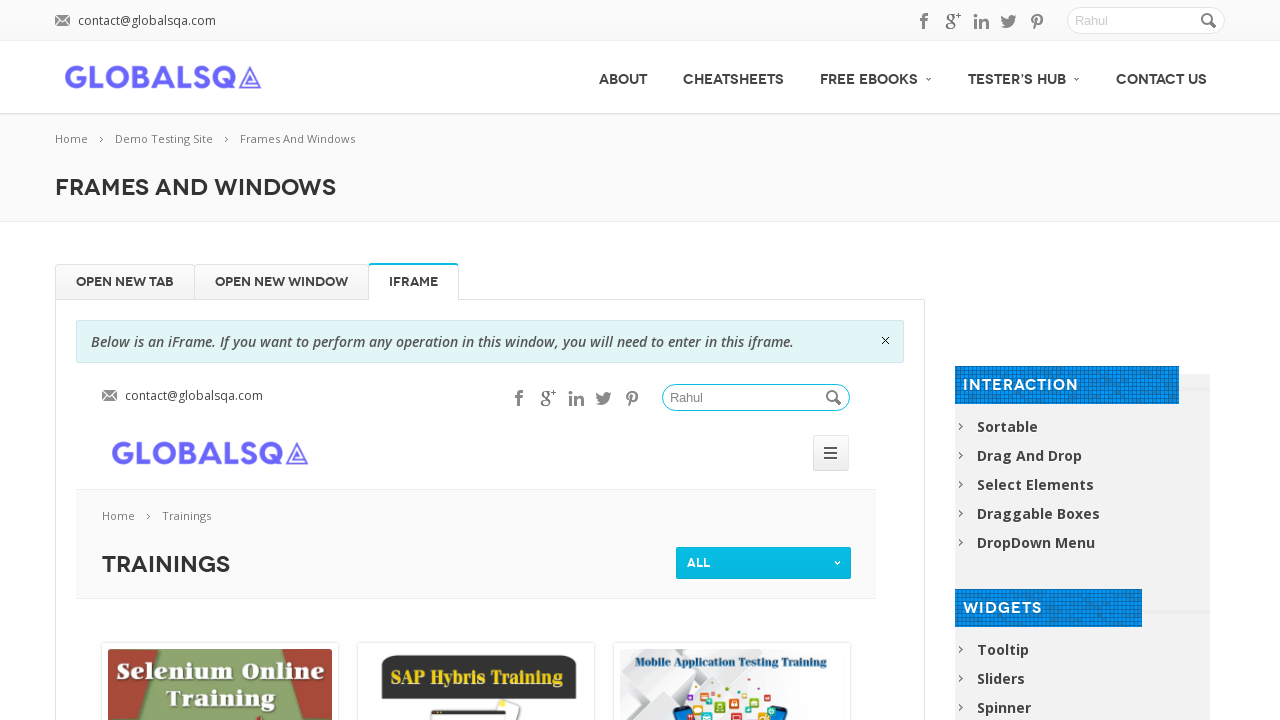